Tests JavaScript popup handling (alert, confirm, and prompt dialogs) by clicking buttons that trigger each type of dialog and accepting them with responses

Starting URL: https://the-internet.herokuapp.com/javascript_alerts

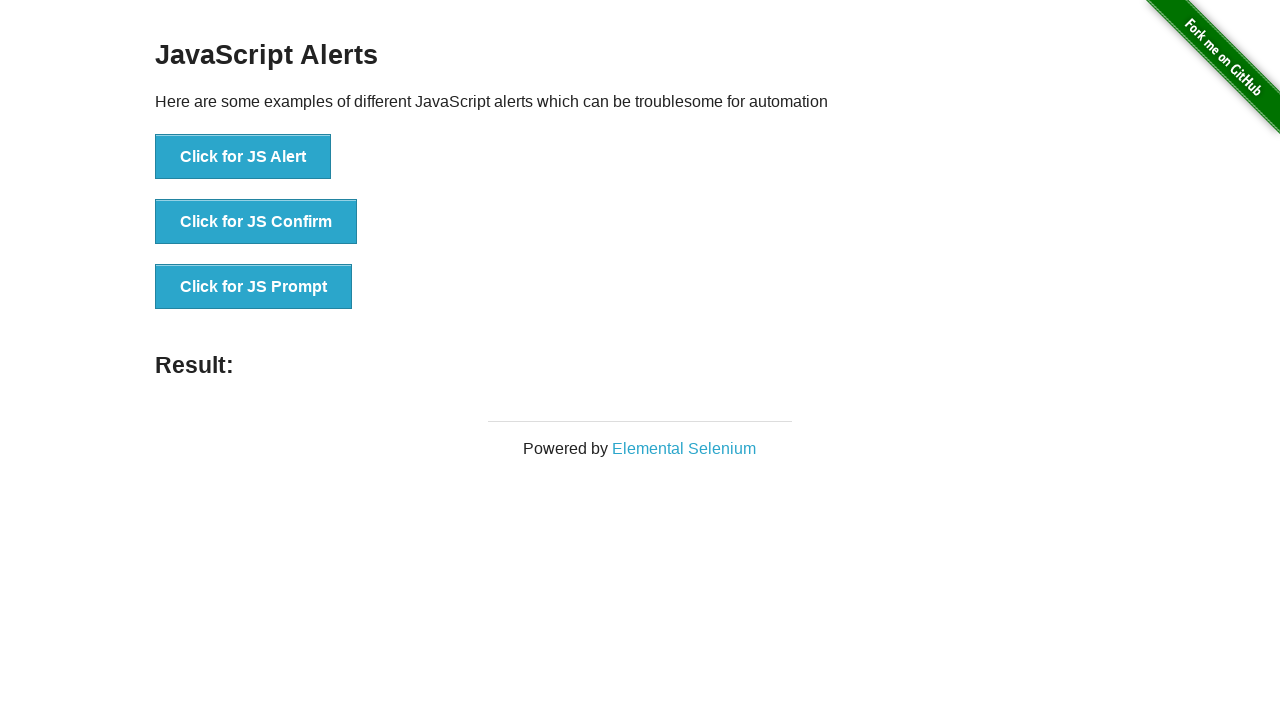

Registered dialog handler to accept alerts, confirms, and prompts
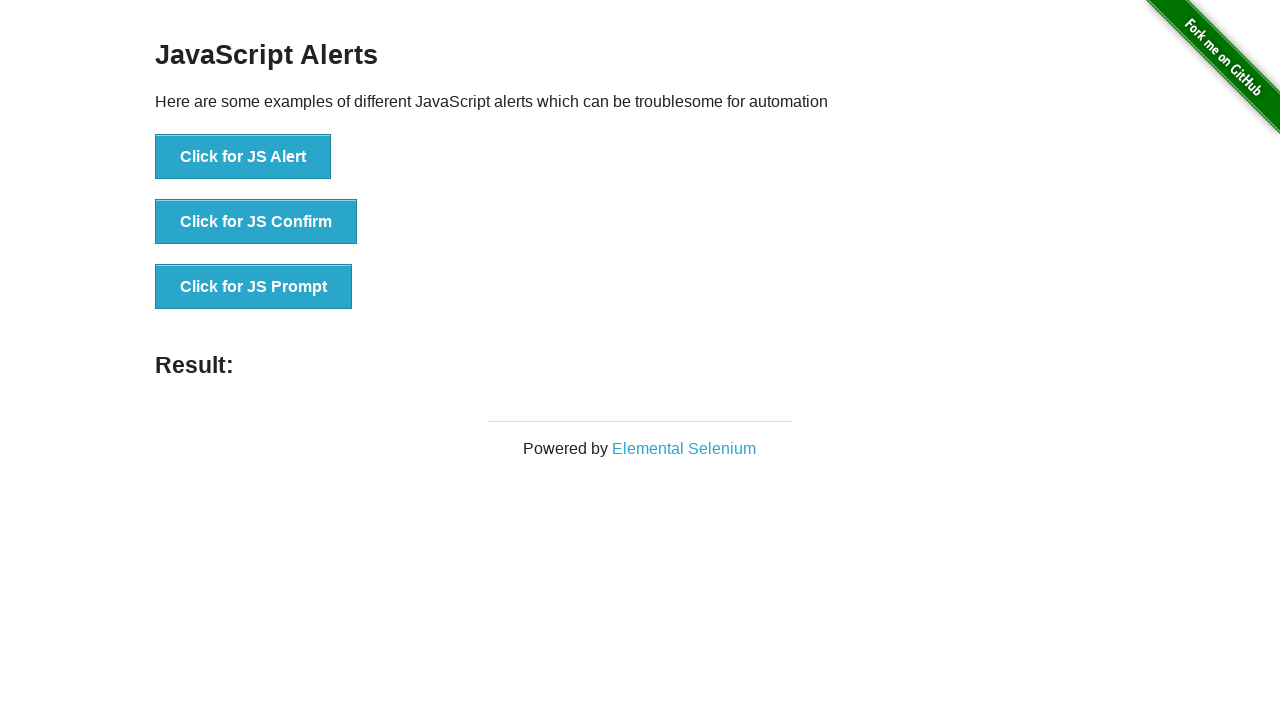

Clicked 'Click for JS Alert' button to trigger alert dialog at (243, 157) on xpath=//button[text()='Click for JS Alert']
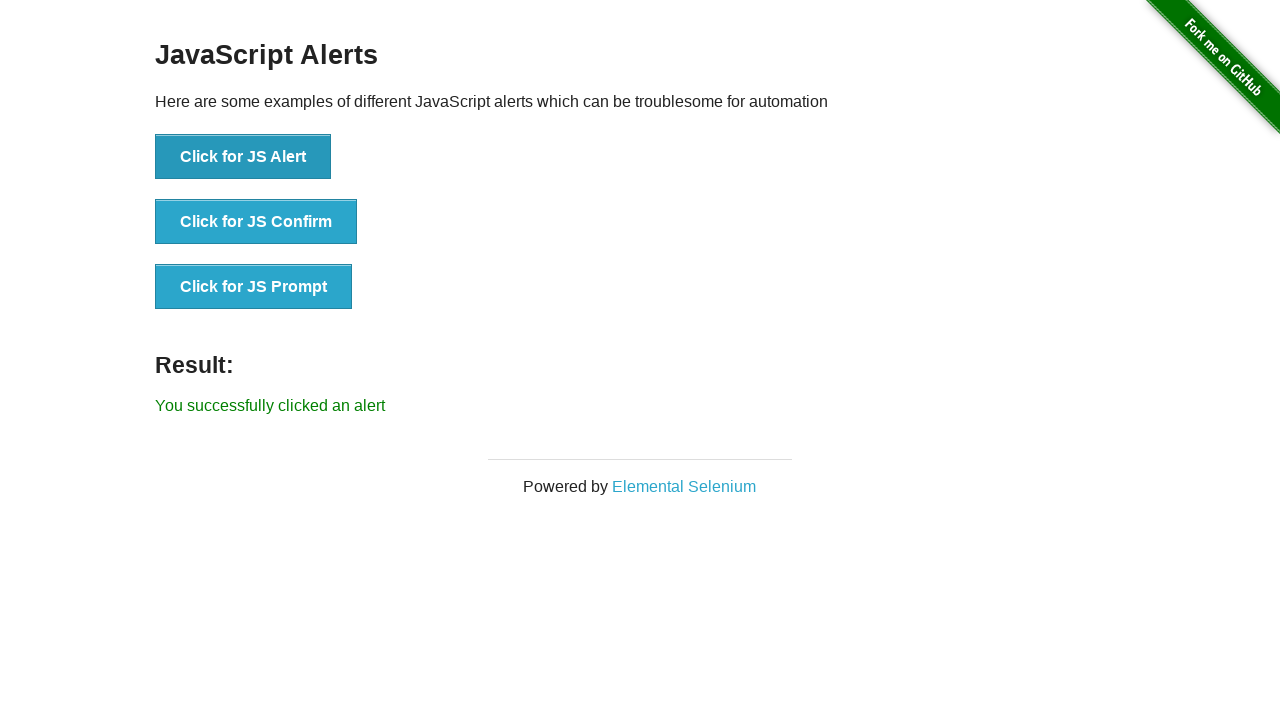

Alert dialog handled and result element loaded
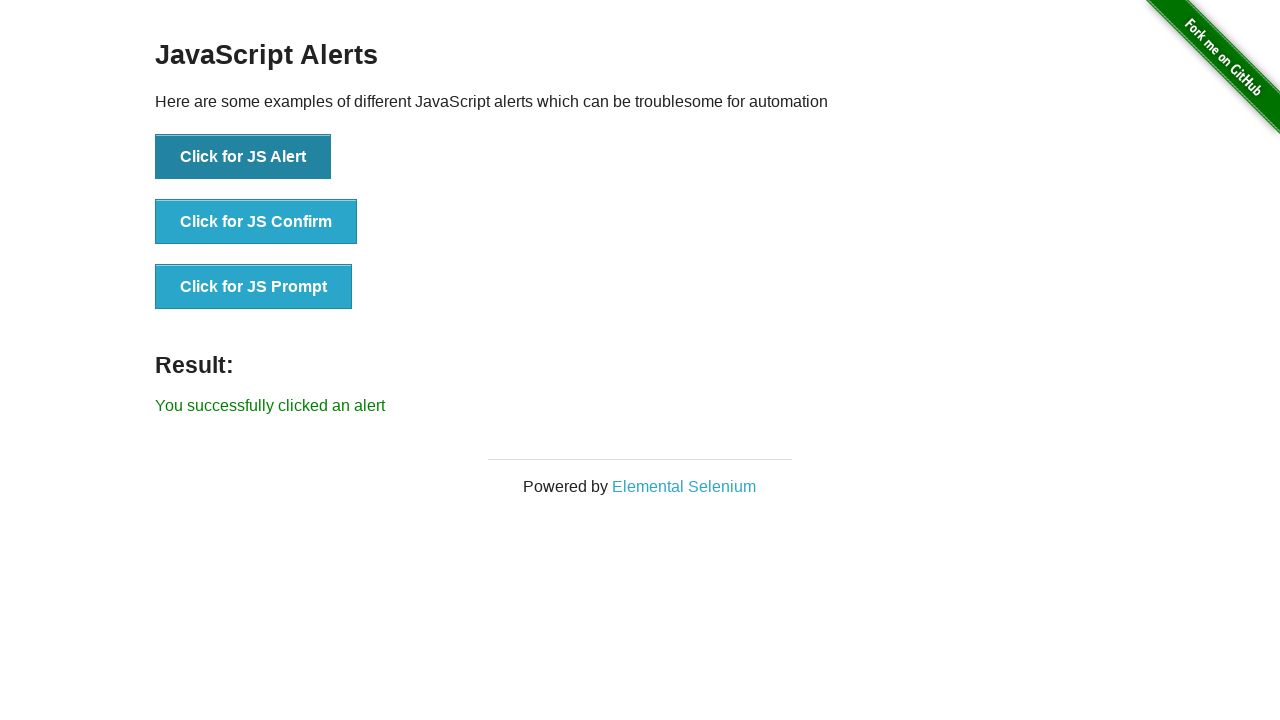

Clicked 'Click for JS Confirm' button to trigger confirm dialog at (256, 222) on xpath=//button[text()='Click for JS Confirm']
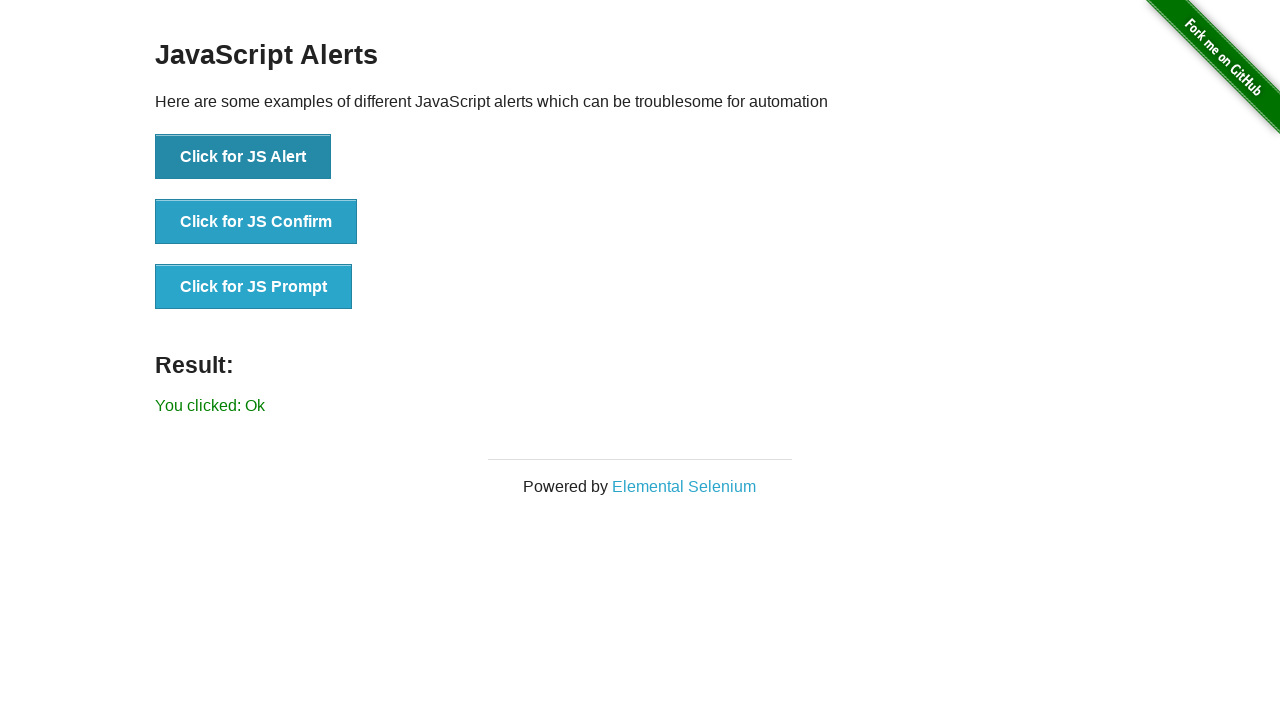

Waited 500ms for confirm dialog result to update
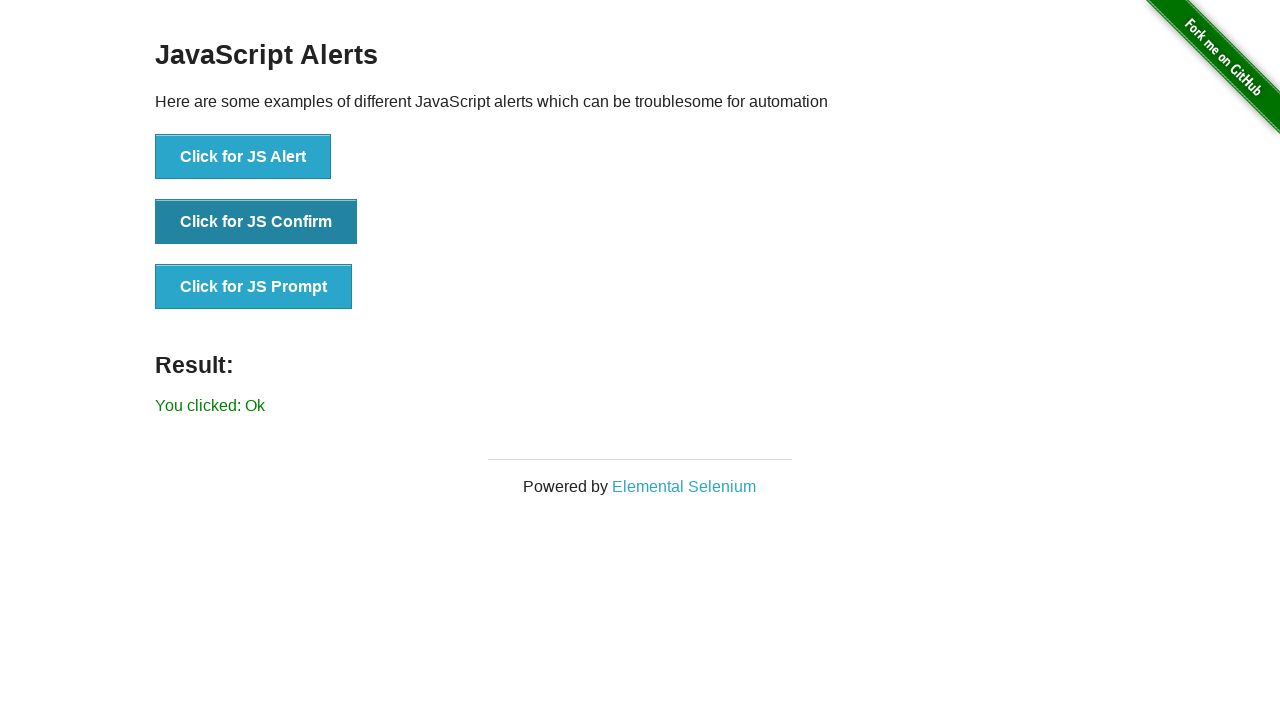

Clicked 'Click for JS Prompt' button to trigger prompt dialog at (254, 287) on xpath=//button[text()='Click for JS Prompt']
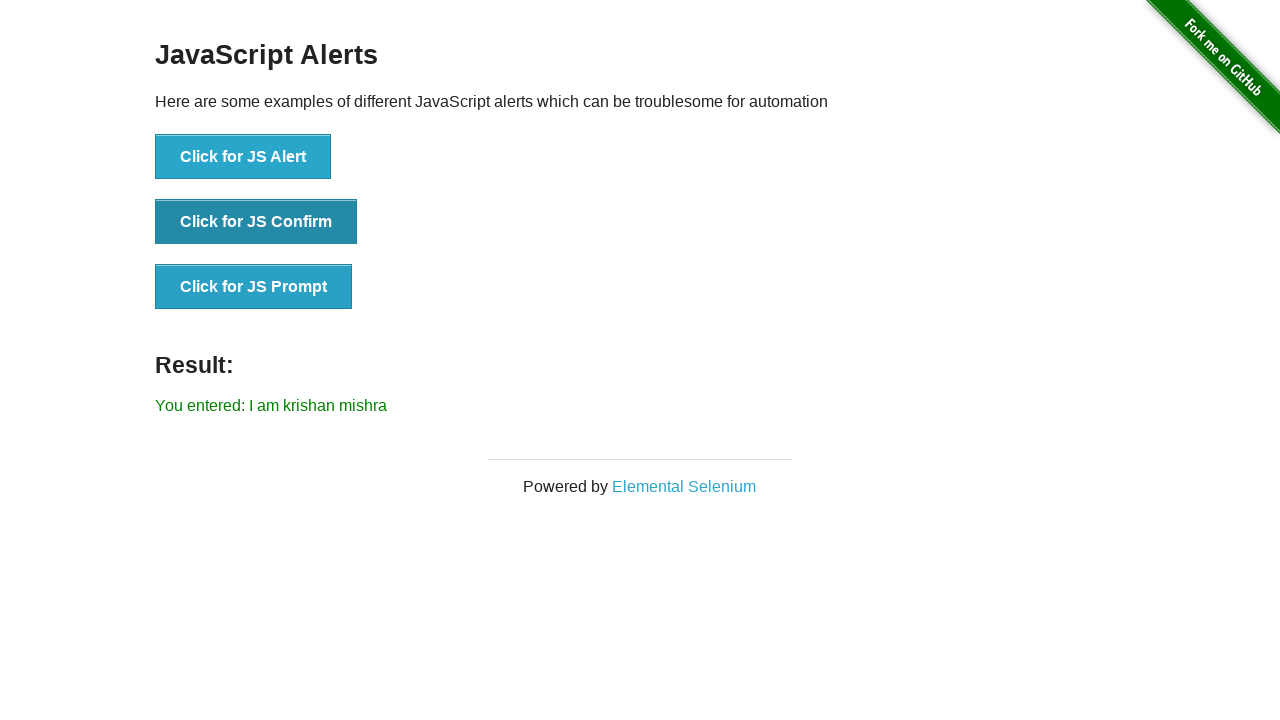

Waited 500ms for prompt dialog result to update
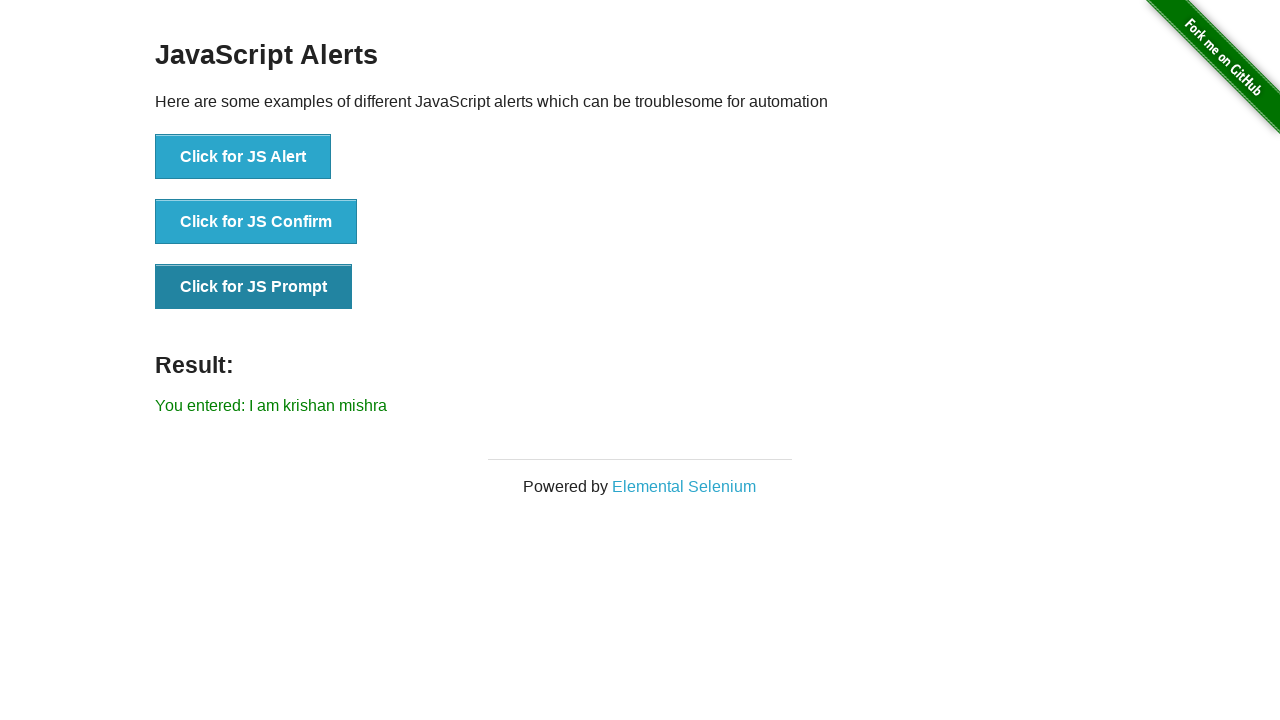

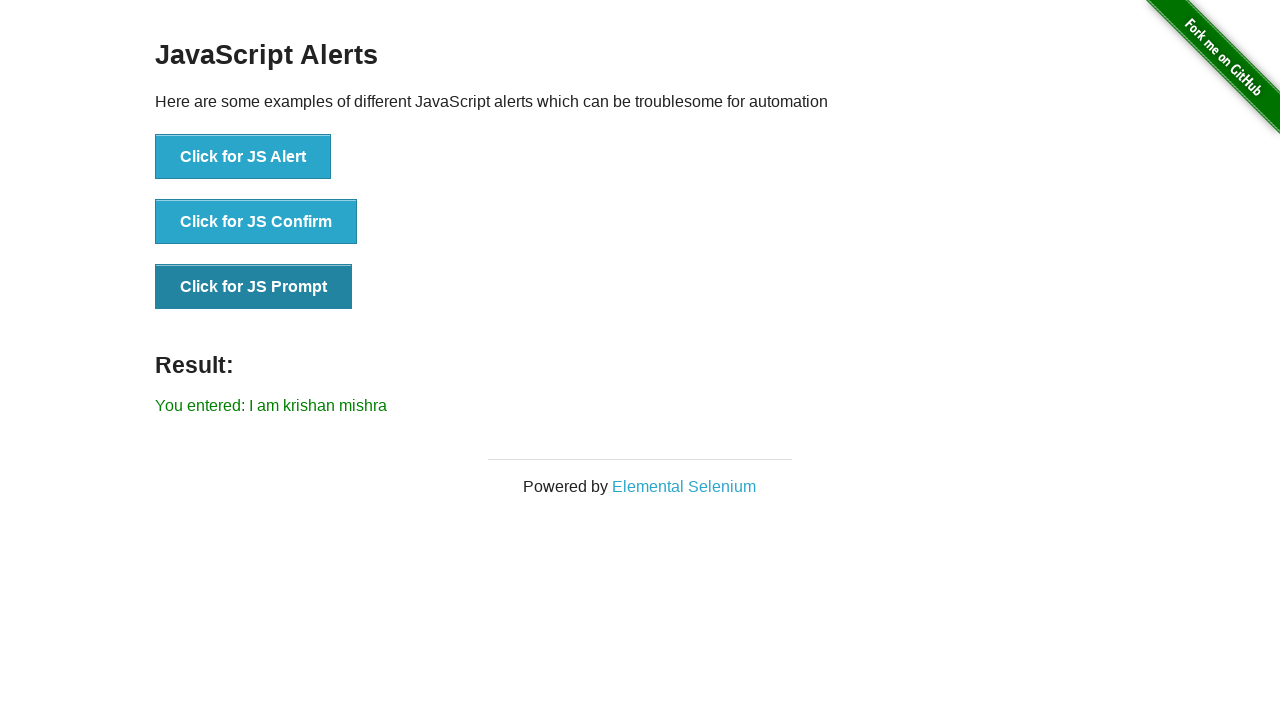